Tests the Interactions page on demoqa.com by scrolling down, clicking on the Interactions card, and verifying that the Resizable menu item is visible.

Starting URL: https://demoqa.com

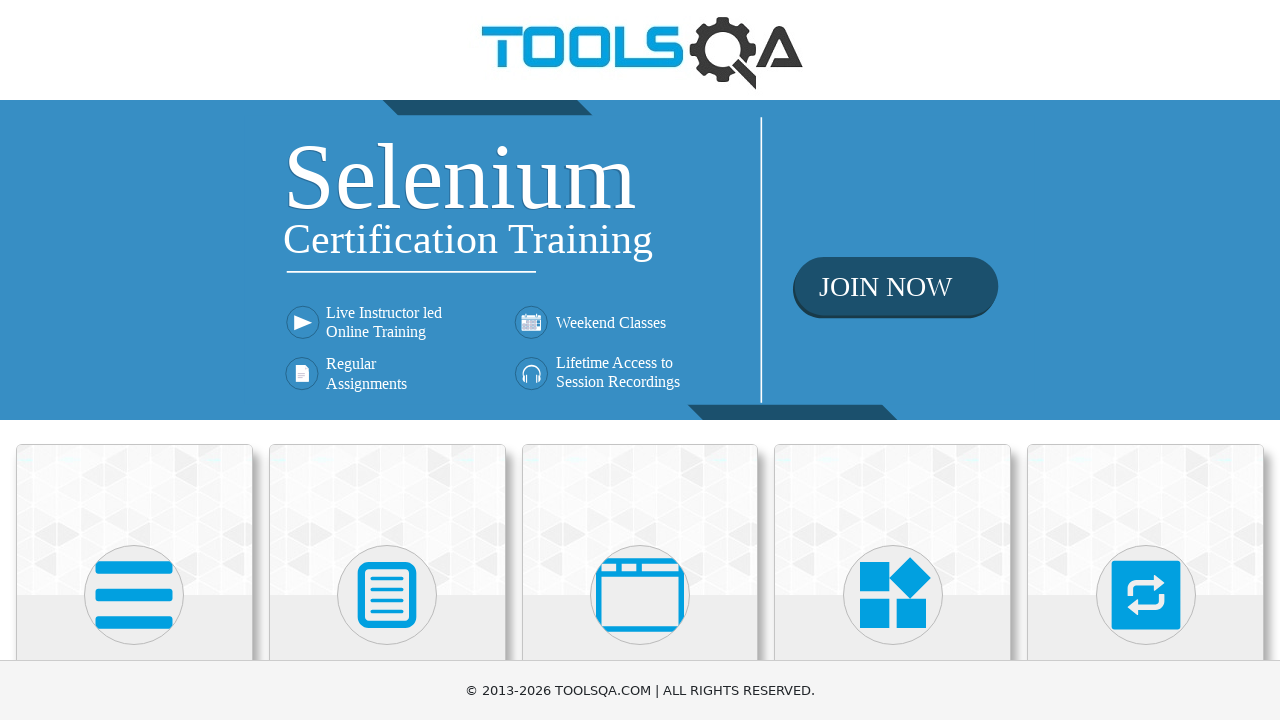

Scrolled down 500px to view the Interactions card
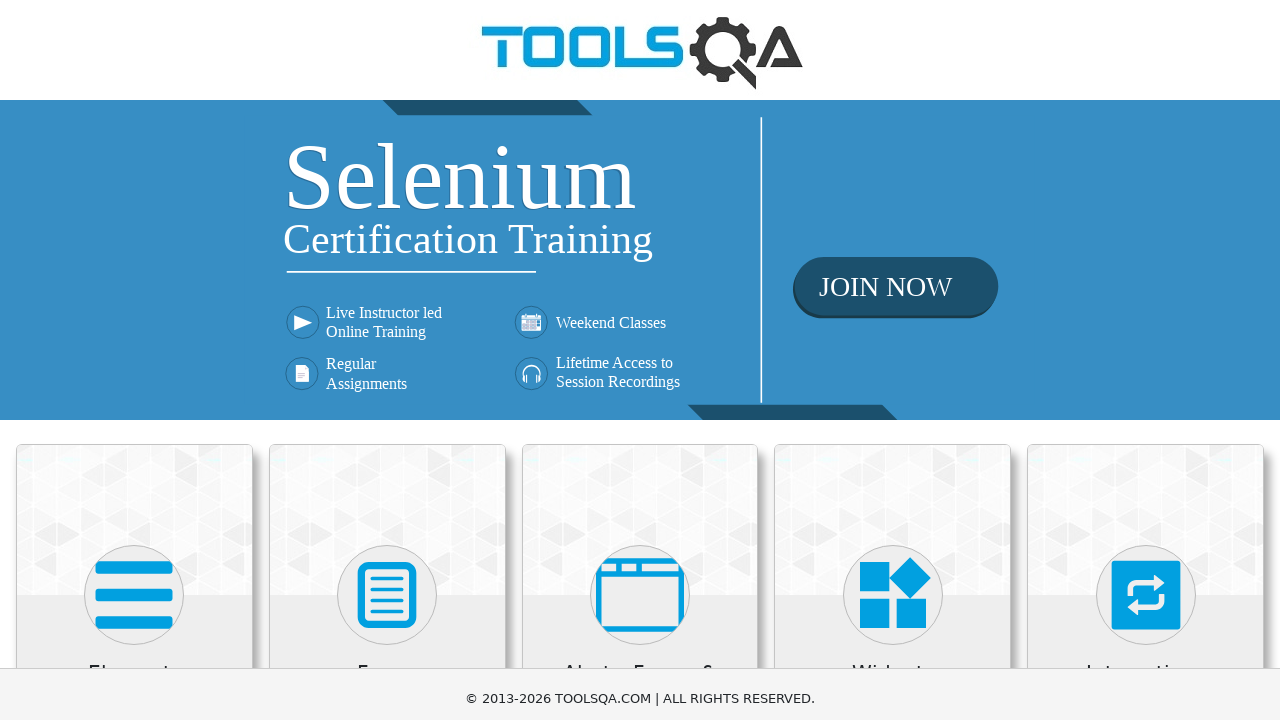

Clicked on the Interactions card at (1146, 173) on xpath=//h5[contains(text(),'Interactions')]
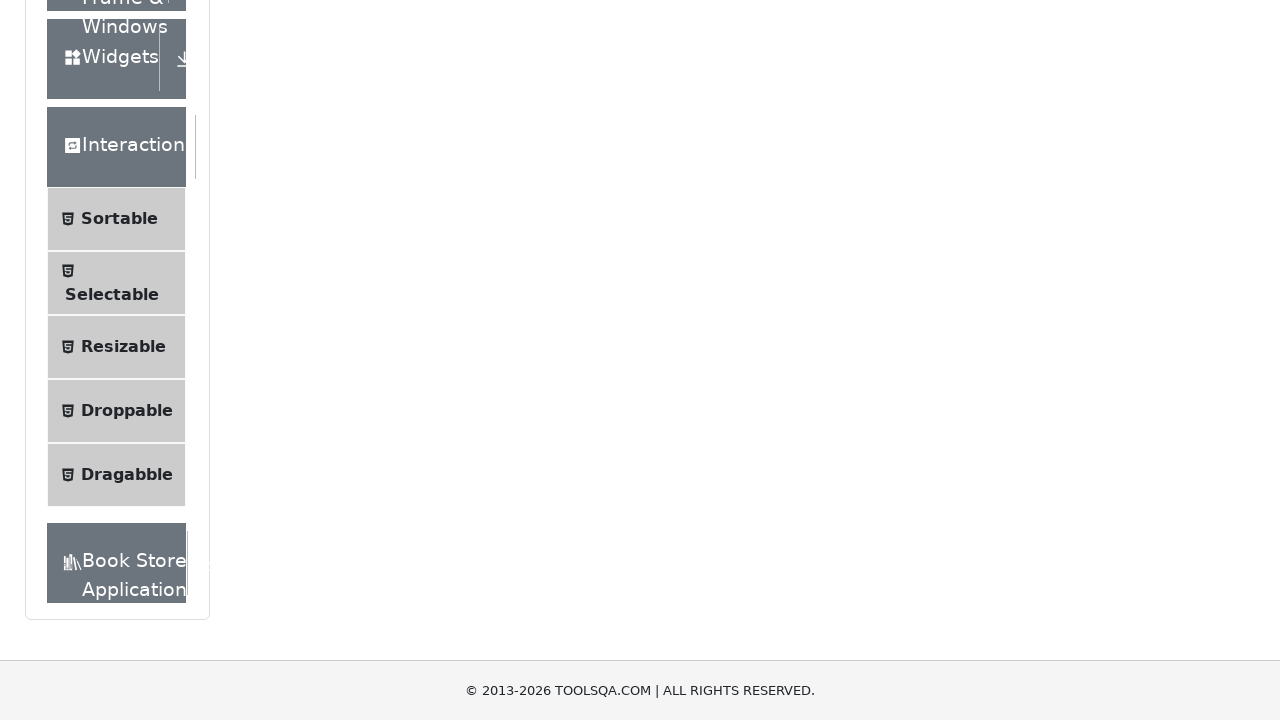

Waited for Resizable menu item to load
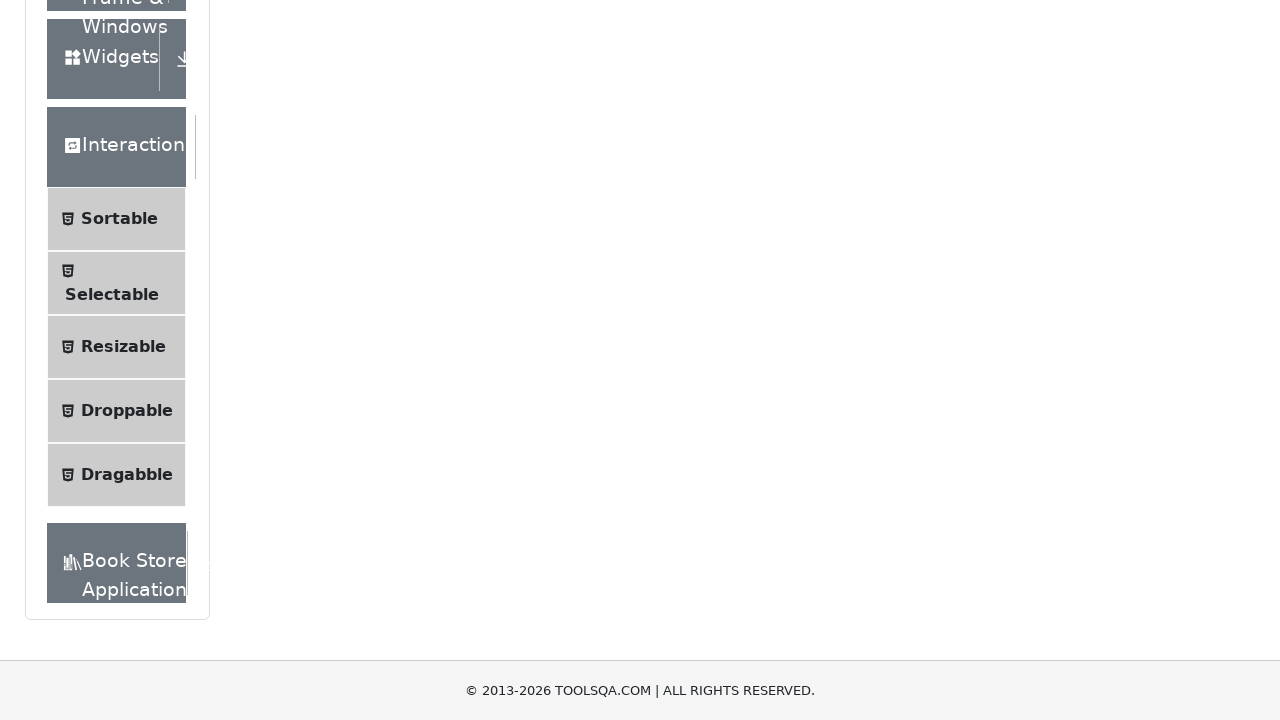

Verified Resizable menu item is visible
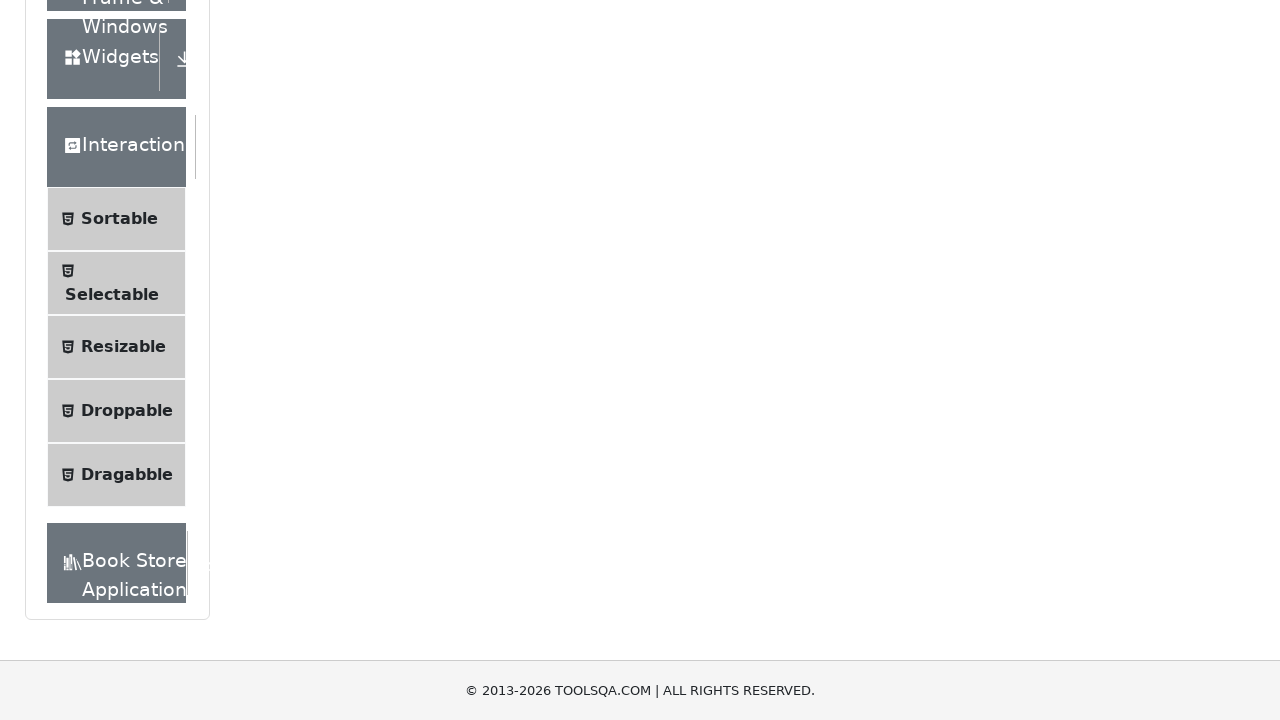

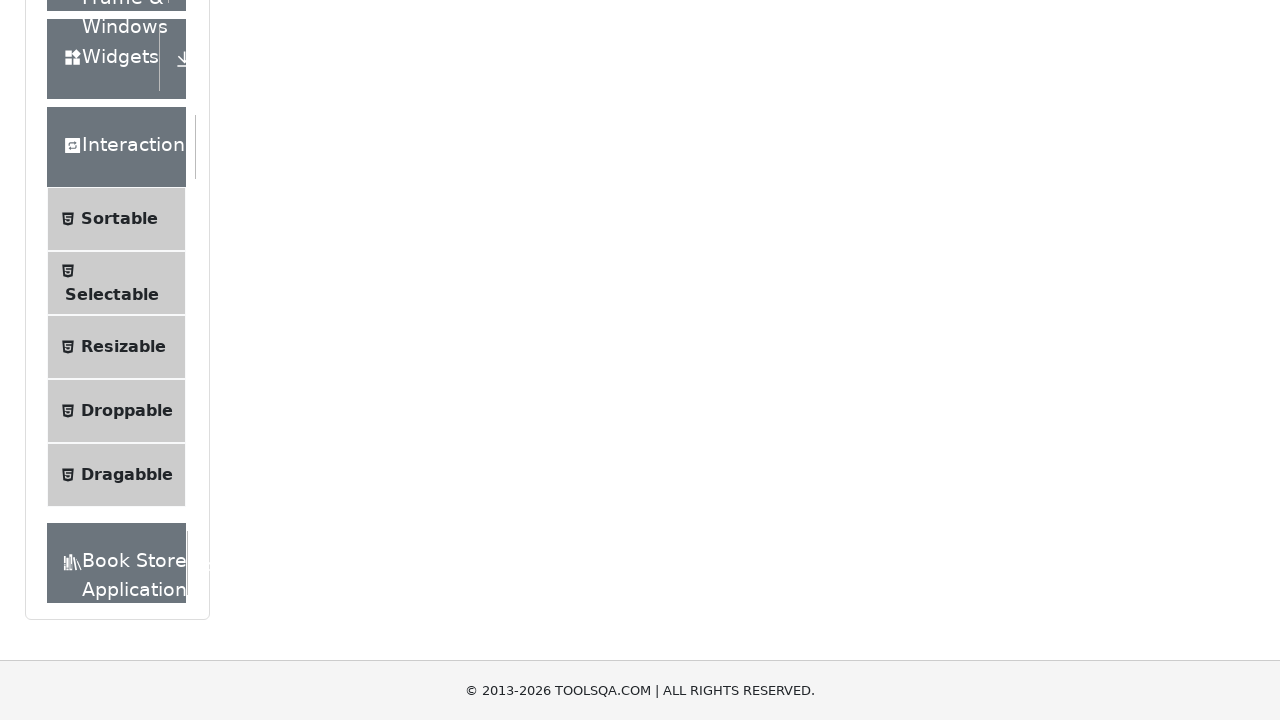